Tests scrolling functionality by scrolling to a specific element on the page

Starting URL: https://dgotlieb.github.io/Actions

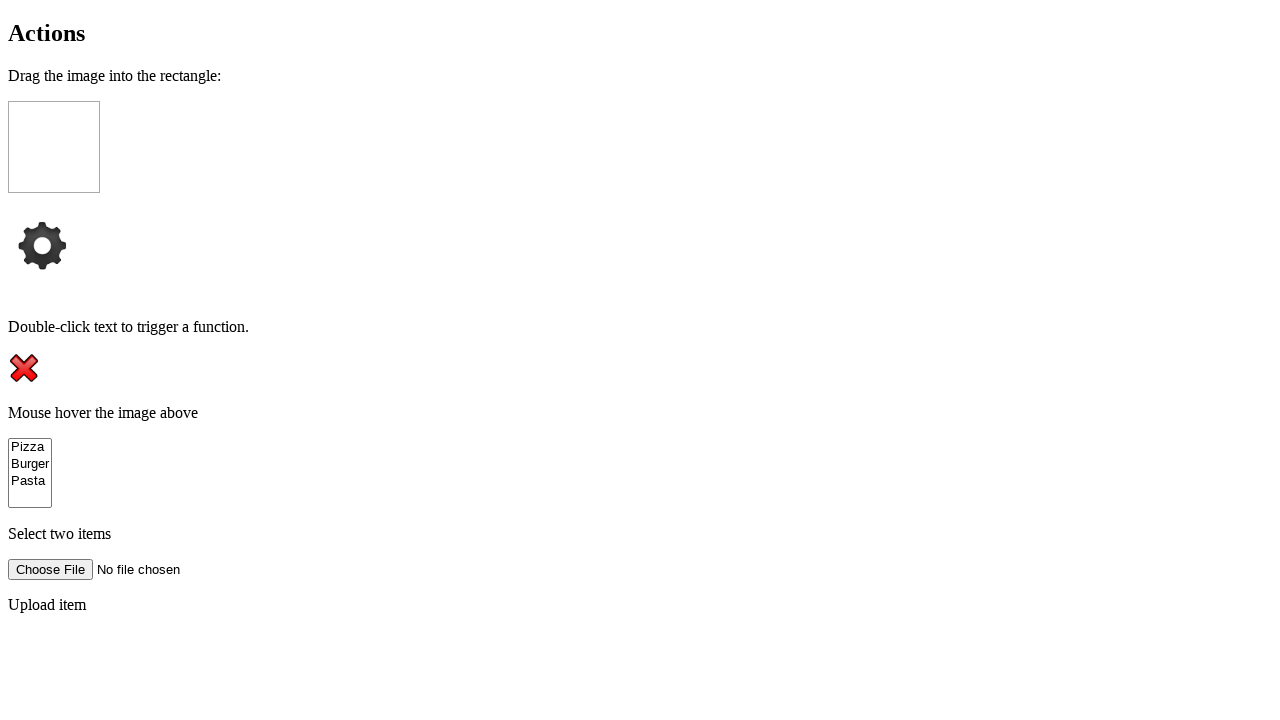

Navigated to https://dgotlieb.github.io/Actions
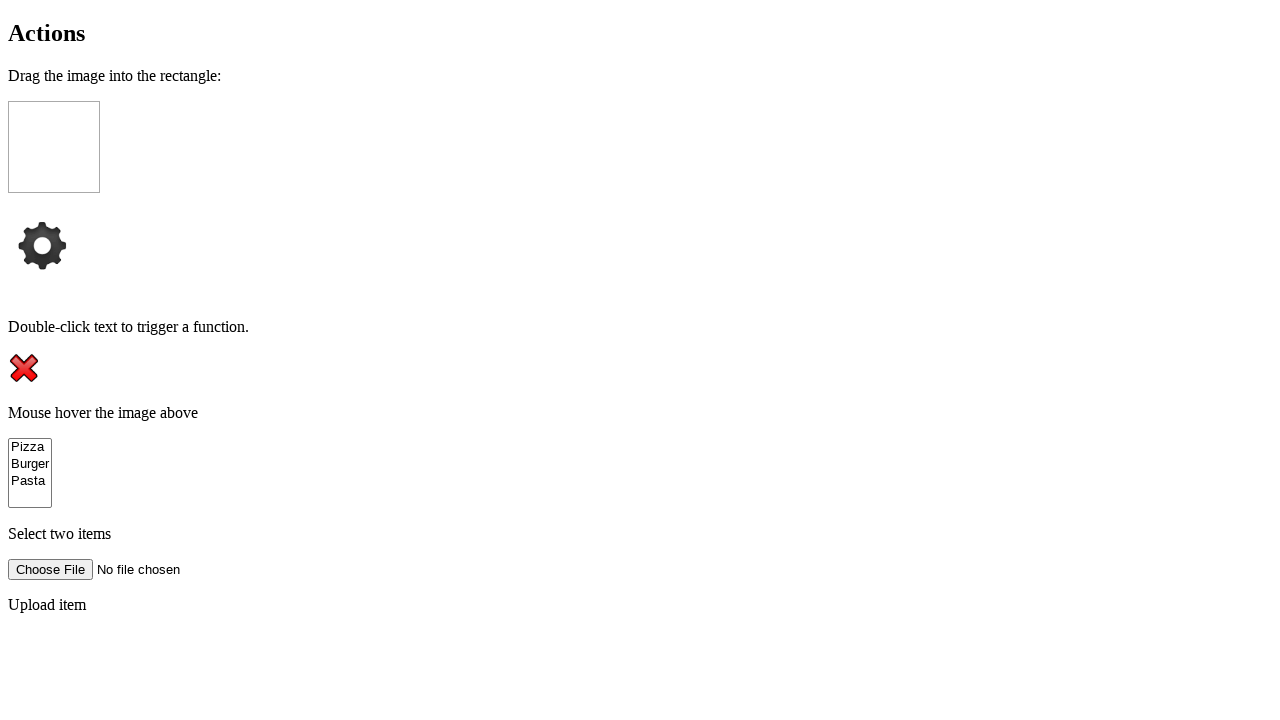

Scrolled to #clickMe element
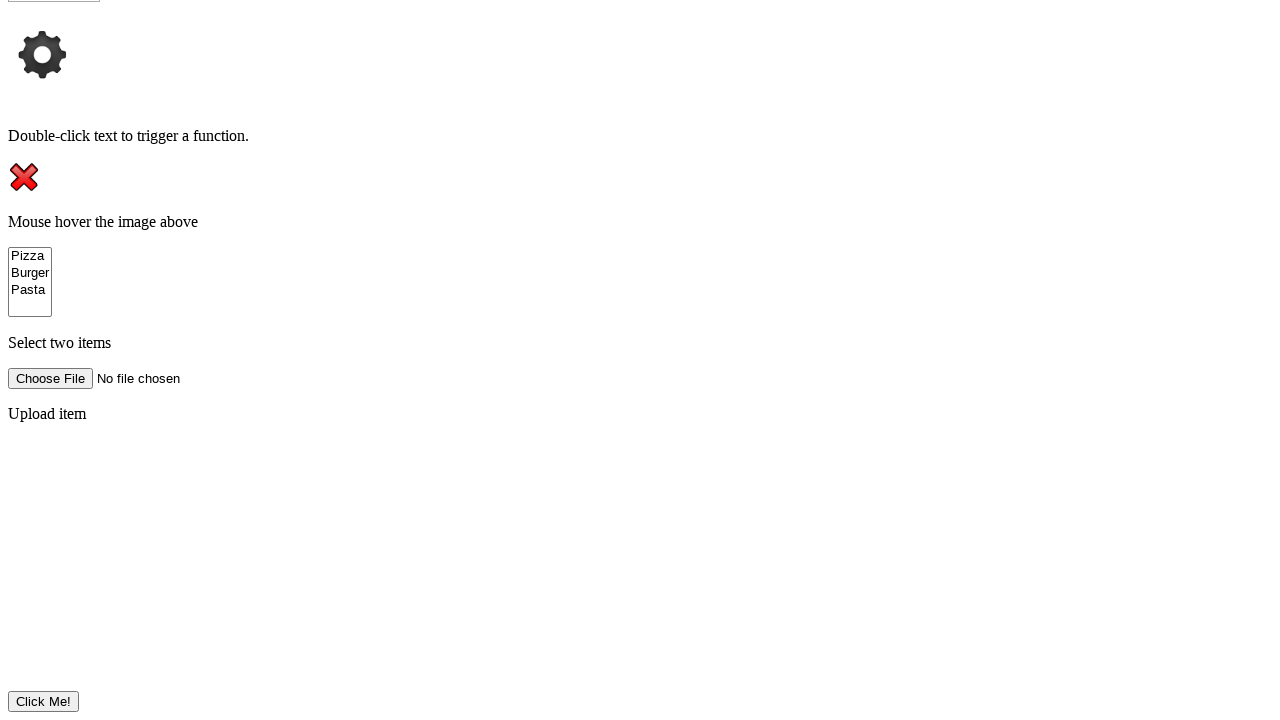

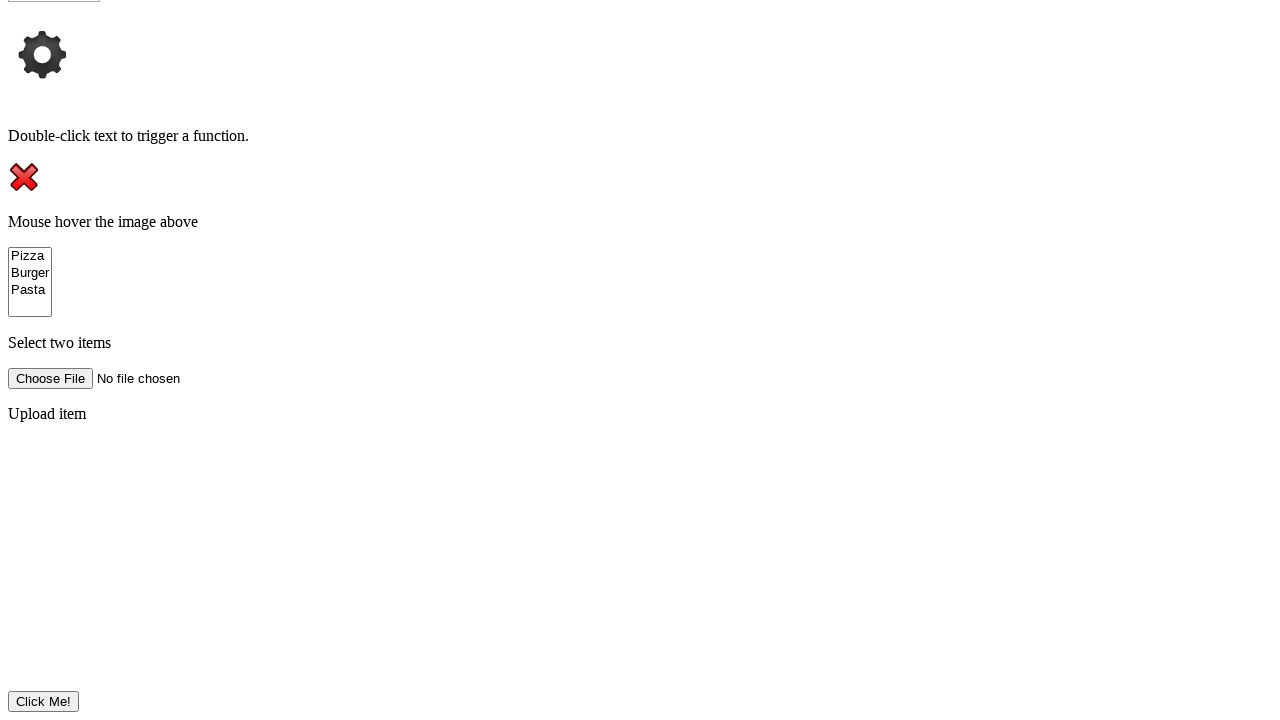